Tests newsletter subscription form by entering an email address and scrolling down the page using JavaScript scroll.

Starting URL: http://teststore.automationtesting.co.uk/

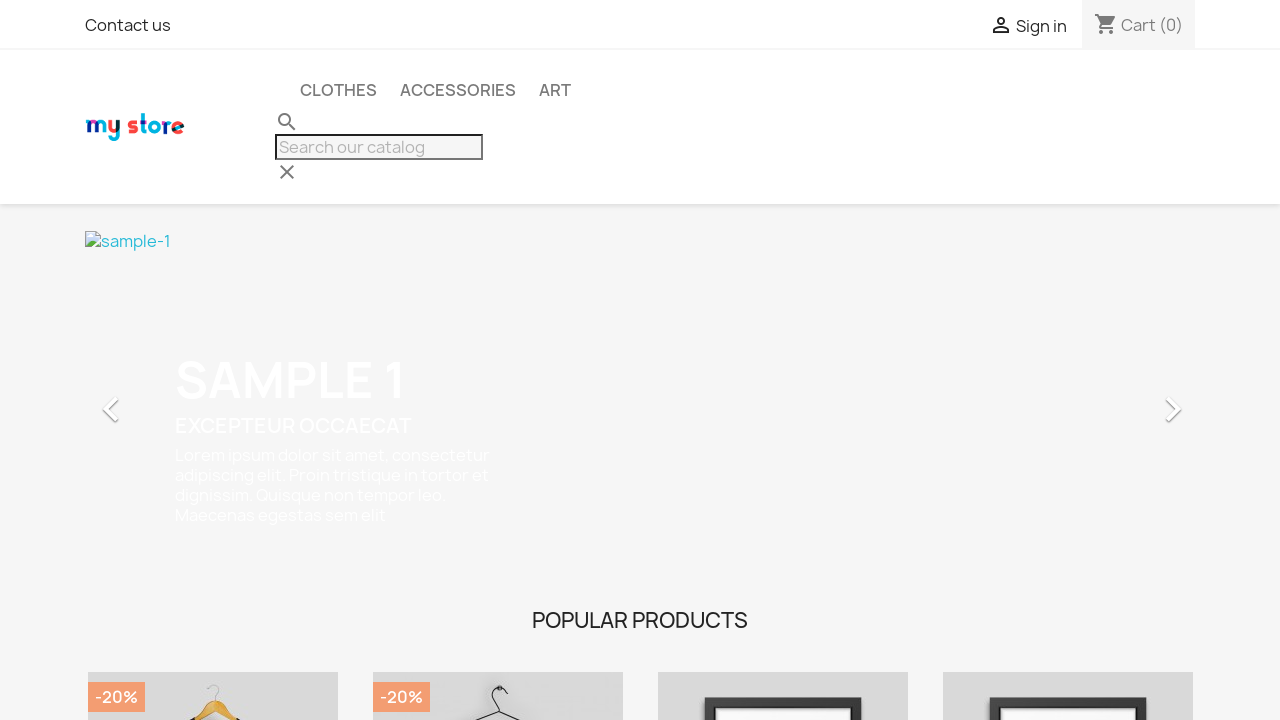

Filled newsletter subscription email field with 'testuser847@example.com' on input[placeholder='Your email address']
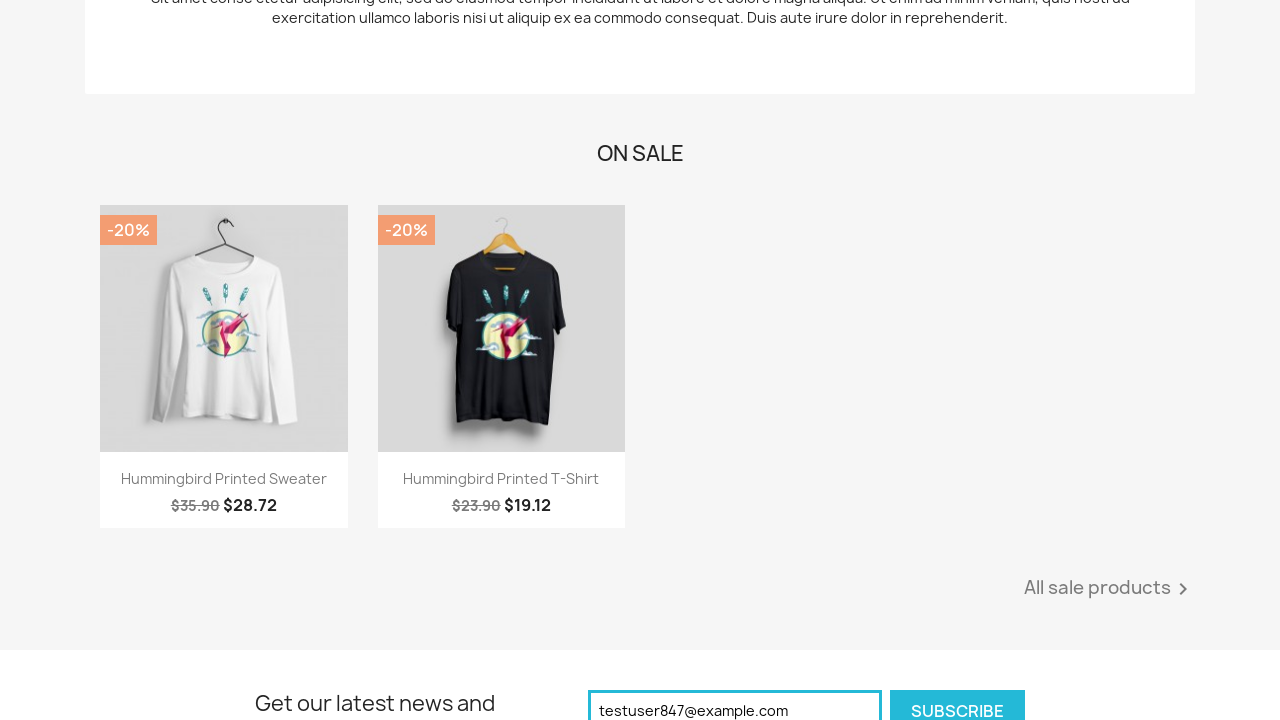

Scrolled down the page by 1000 pixels using JavaScript
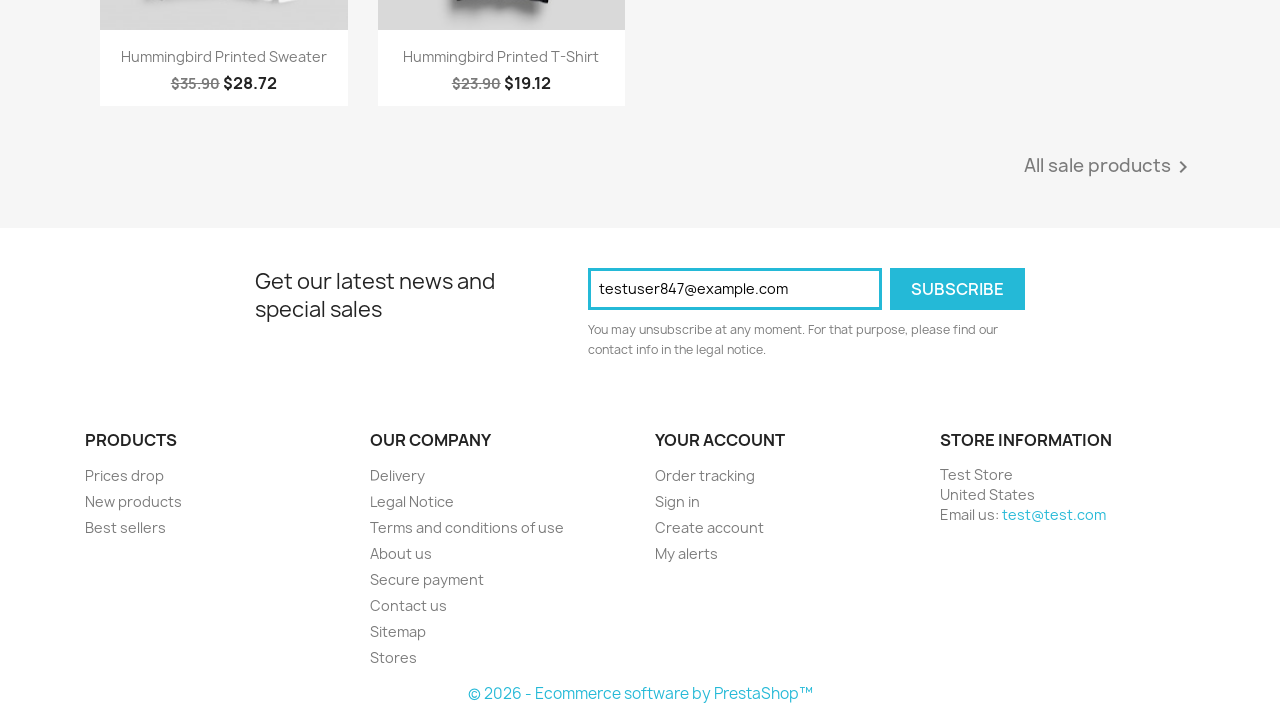

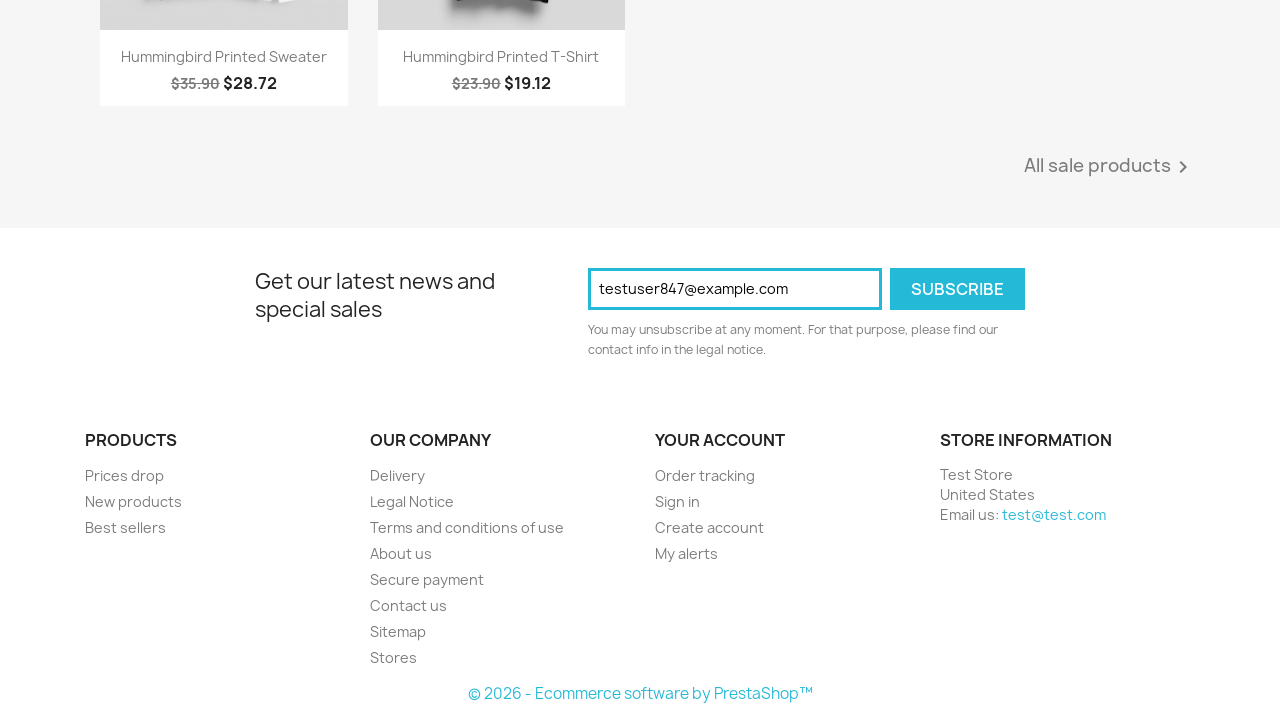